Tests a greeting form by entering the name "Вася" and verifying the greeting message

Starting URL: https://lm.skillbox.ru/qa_tester/module01/

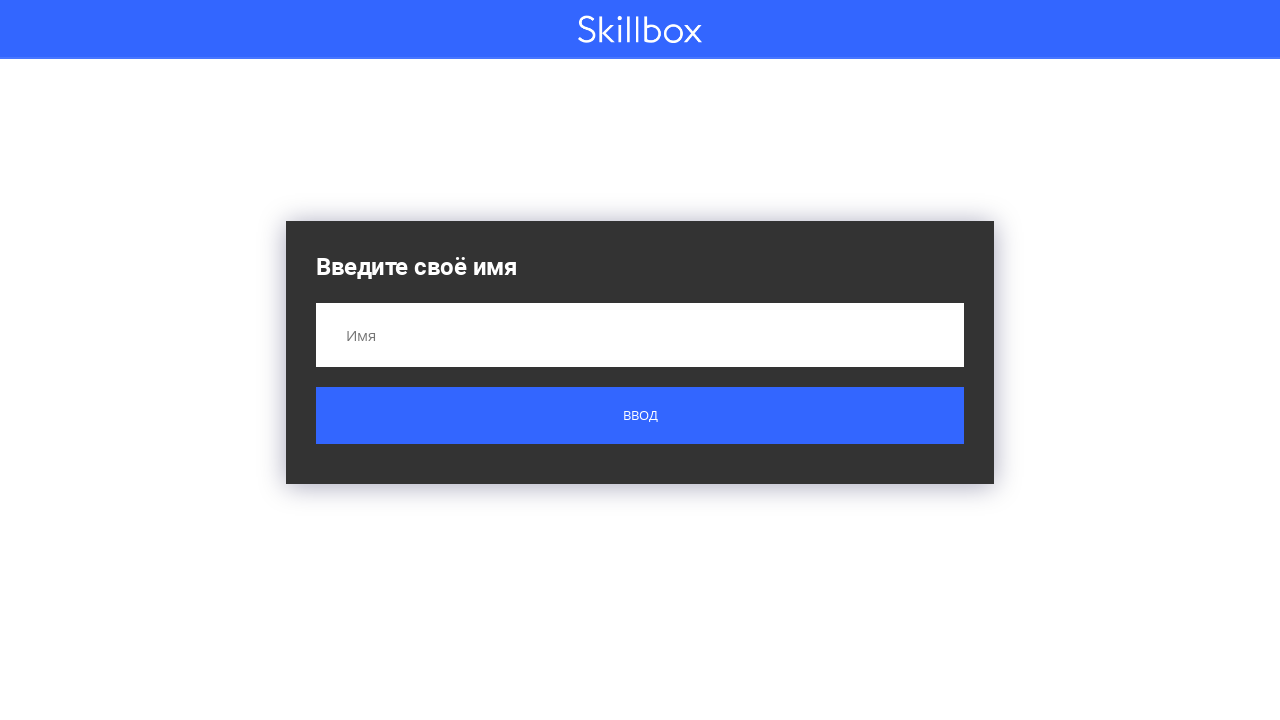

Filled name input field with 'Вася' on input[name='name']
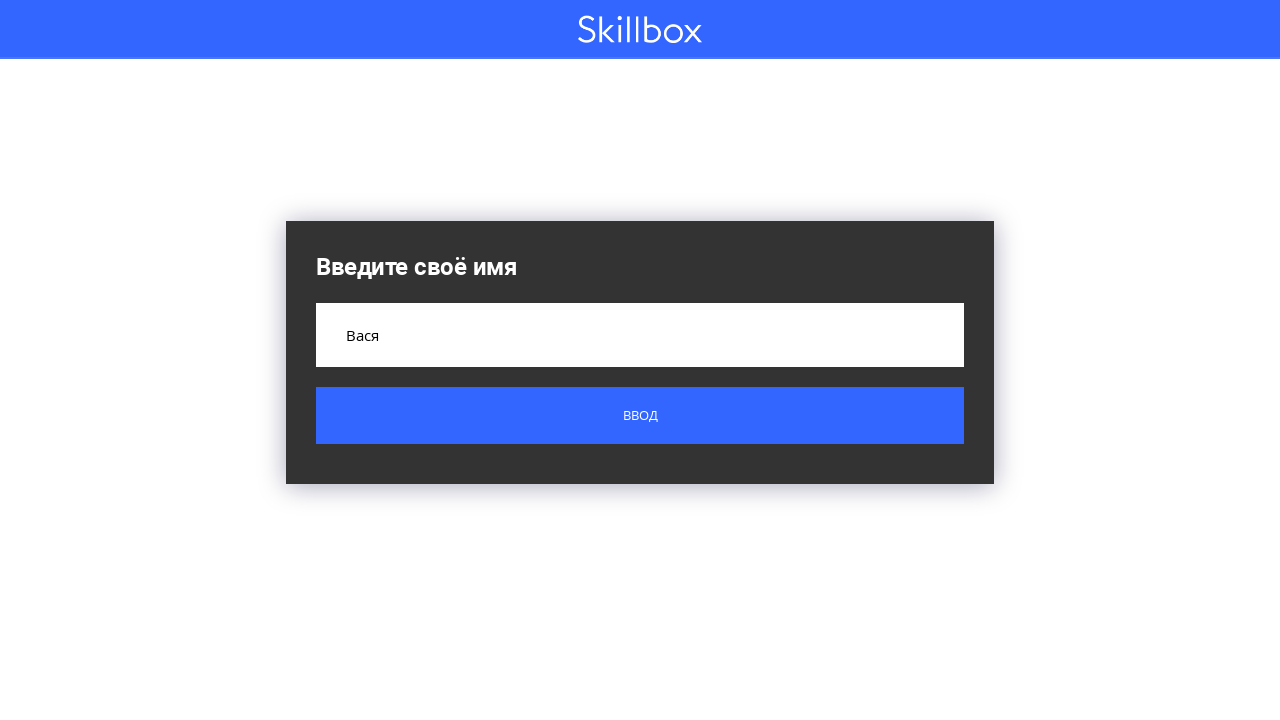

Clicked submit button at (640, 416) on .button
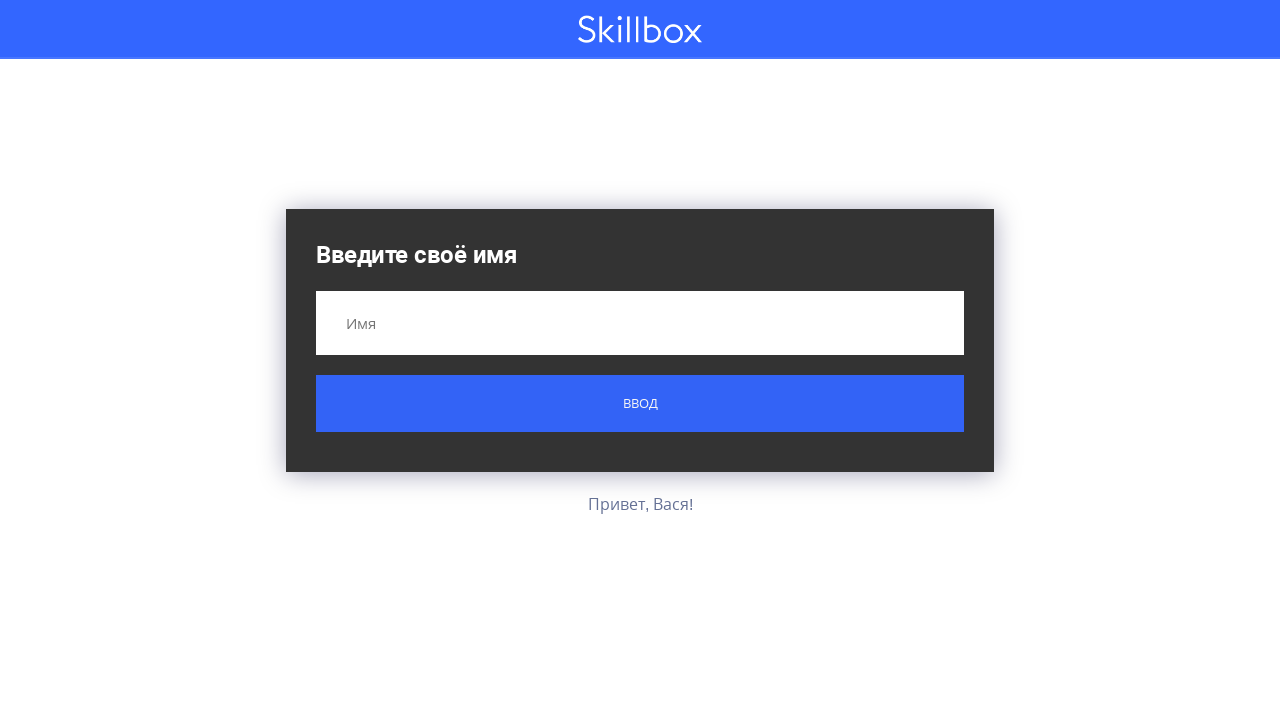

Greeting message appeared on the page
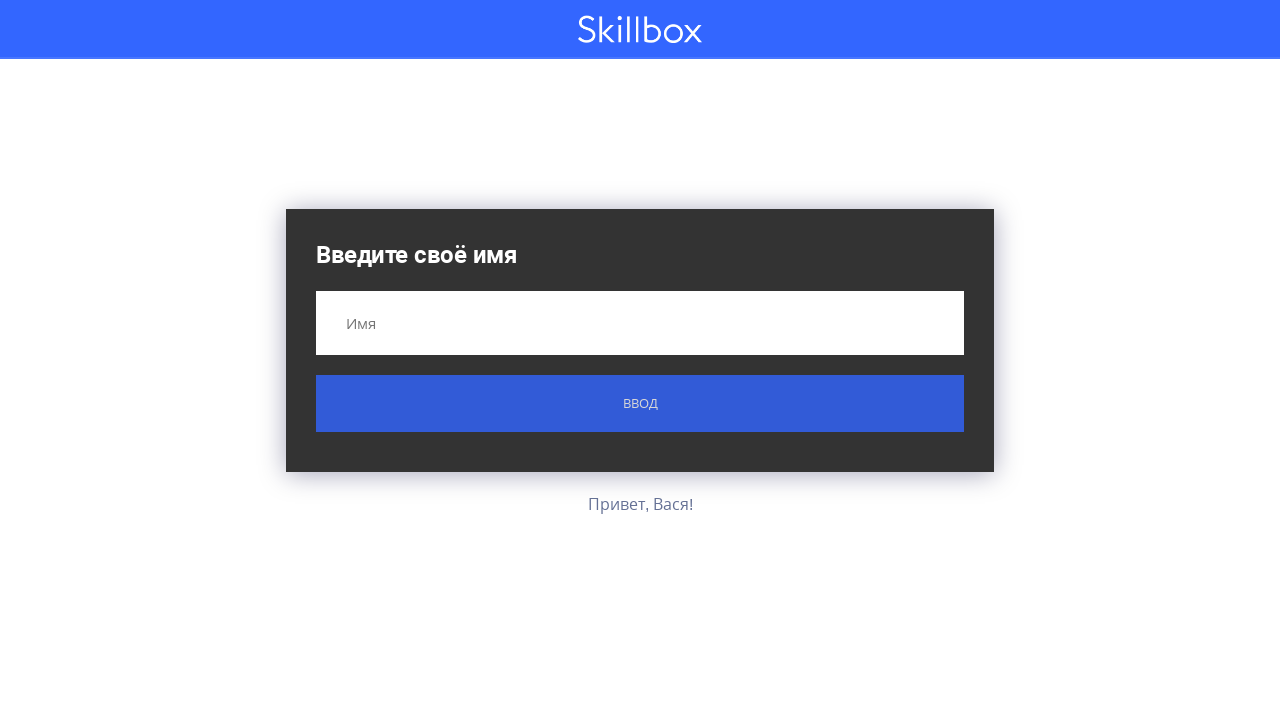

Verified greeting message displays 'Привет, Вася!'
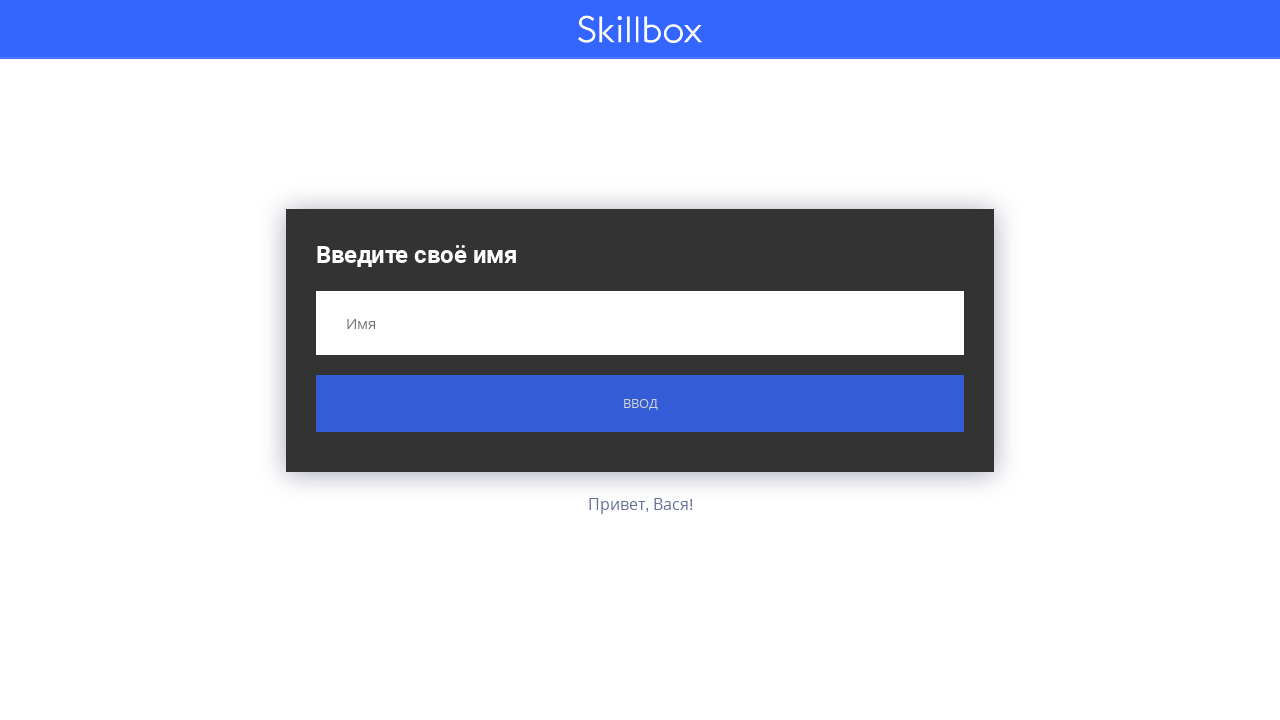

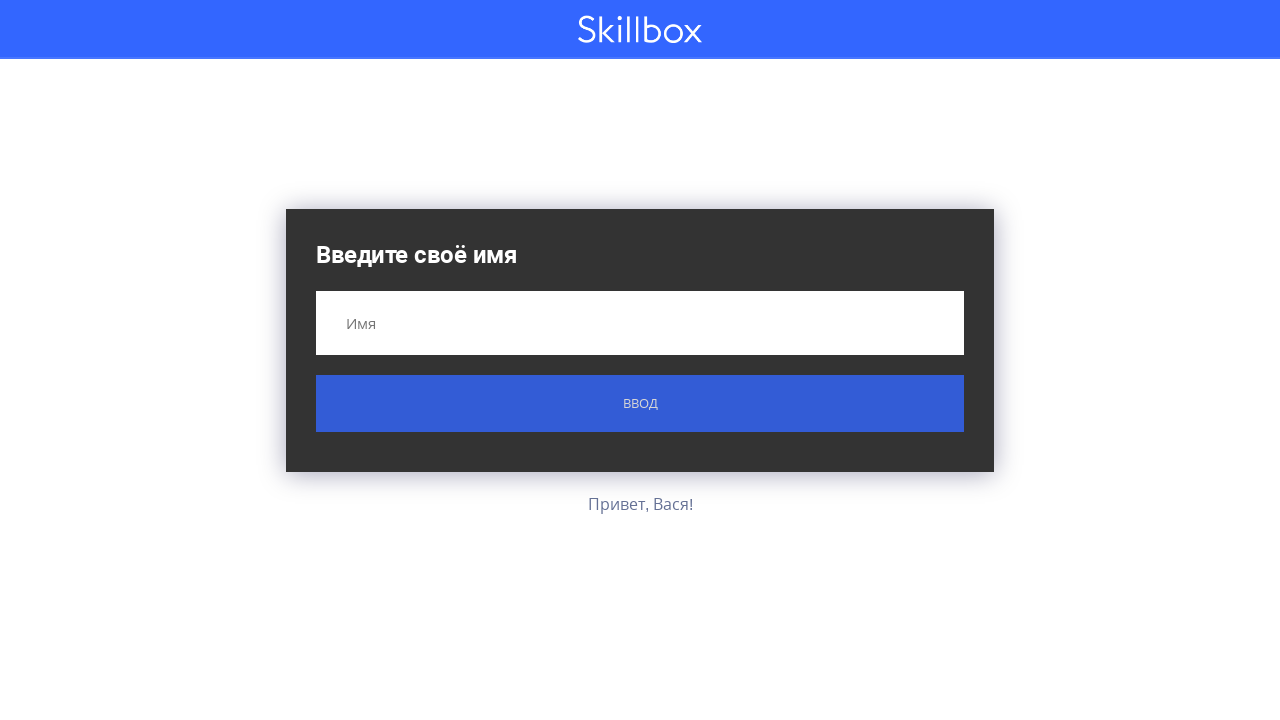